Tests searching for a customer in the banking application by entering a name and verifying the results

Starting URL: https://www.globalsqa.com/angularJs-protractor/BankingProject/#/login

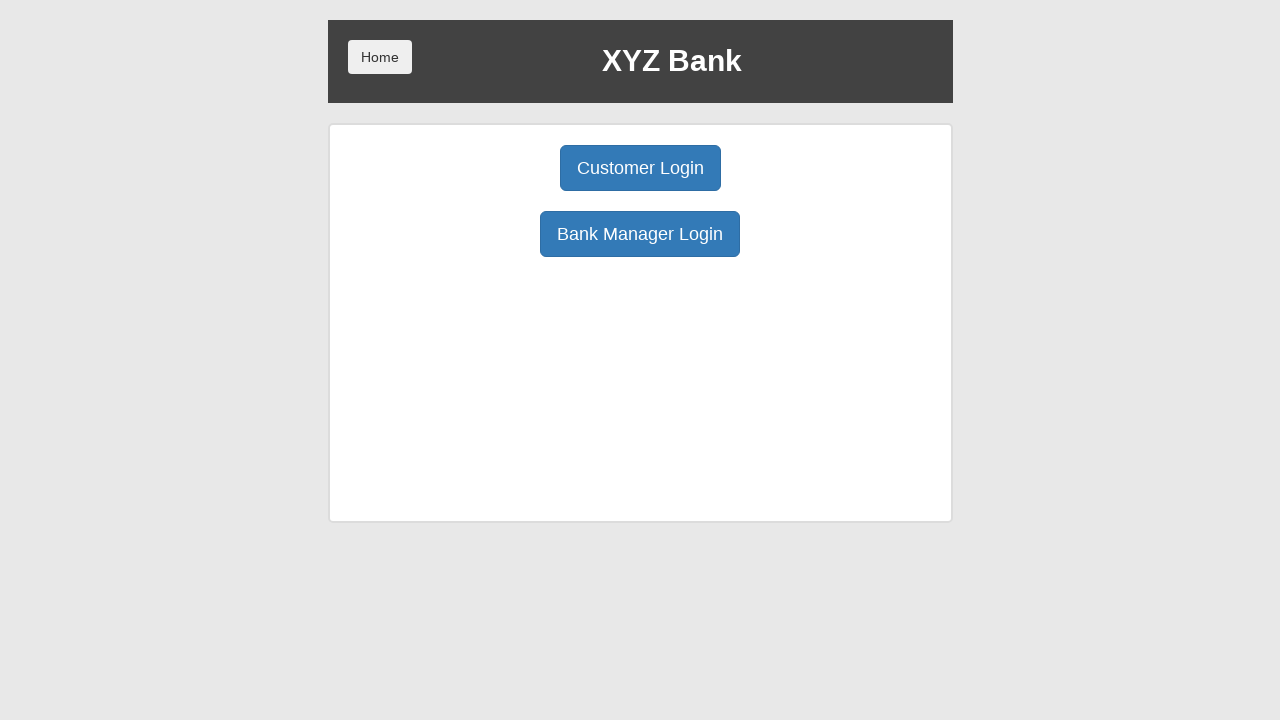

Clicked Bank Manager Login button at (640, 234) on button.btn.btn-primary.btn-lg[ng-click="manager()"]
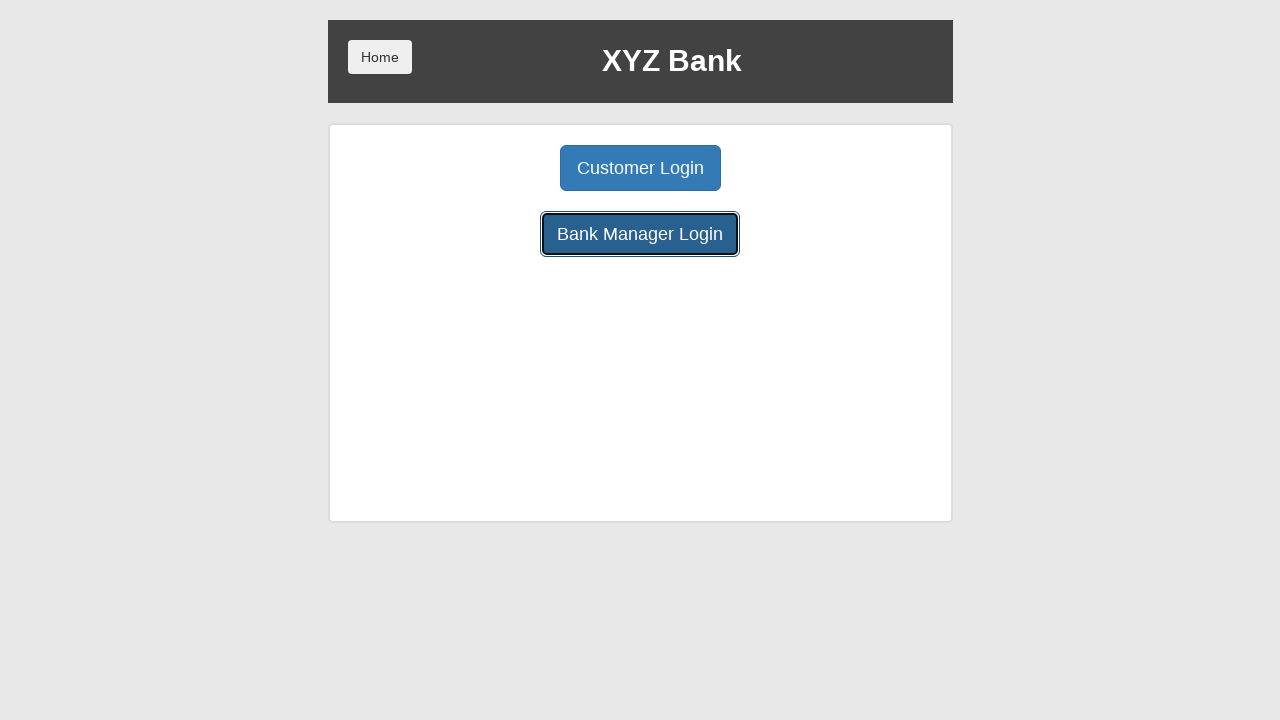

Clicked Customers tab at (792, 168) on button.btn.btn-lg.tab[ng-click="showCust()"]
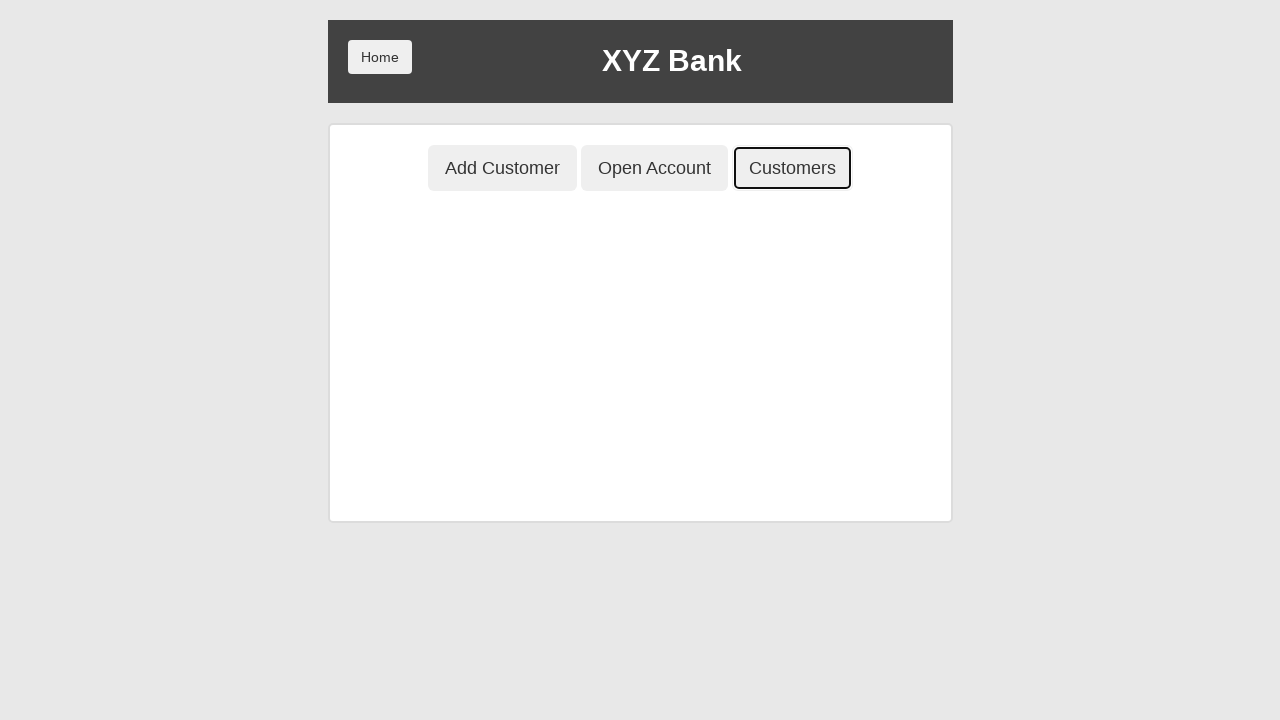

Search Customer field loaded
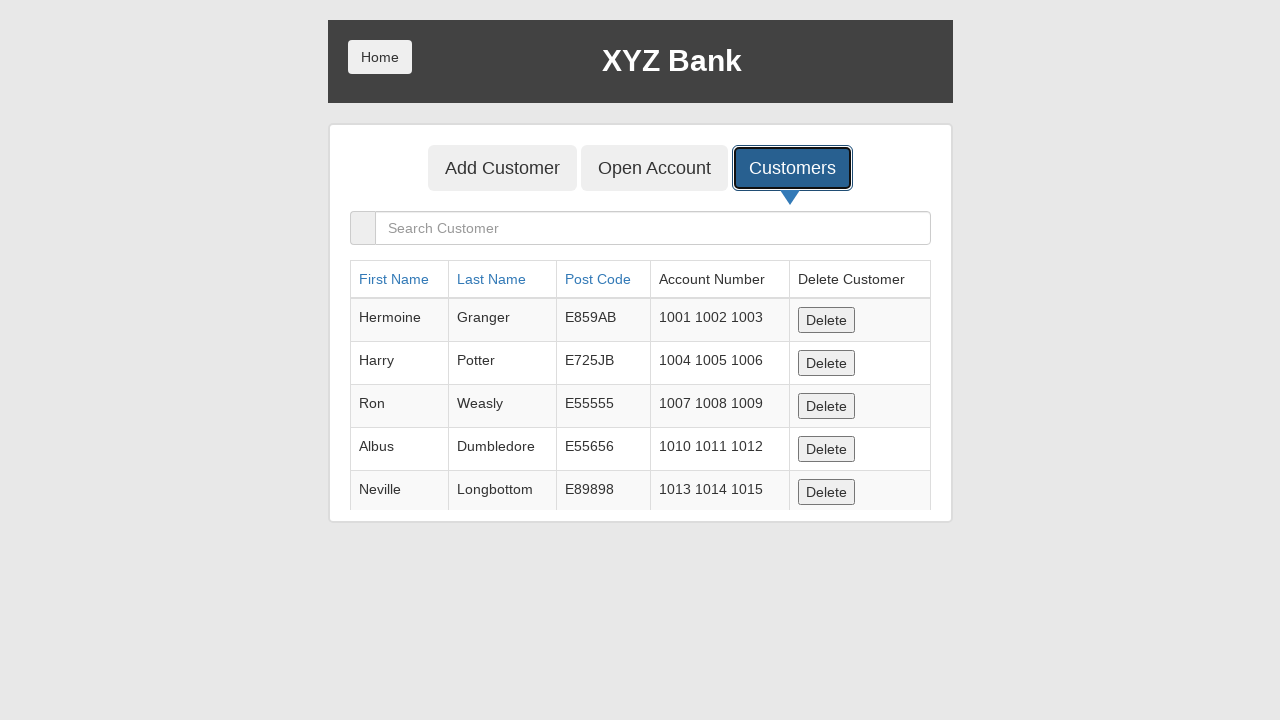

Filled search field with customer name 'Ron' on input[placeholder="Search Customer"]
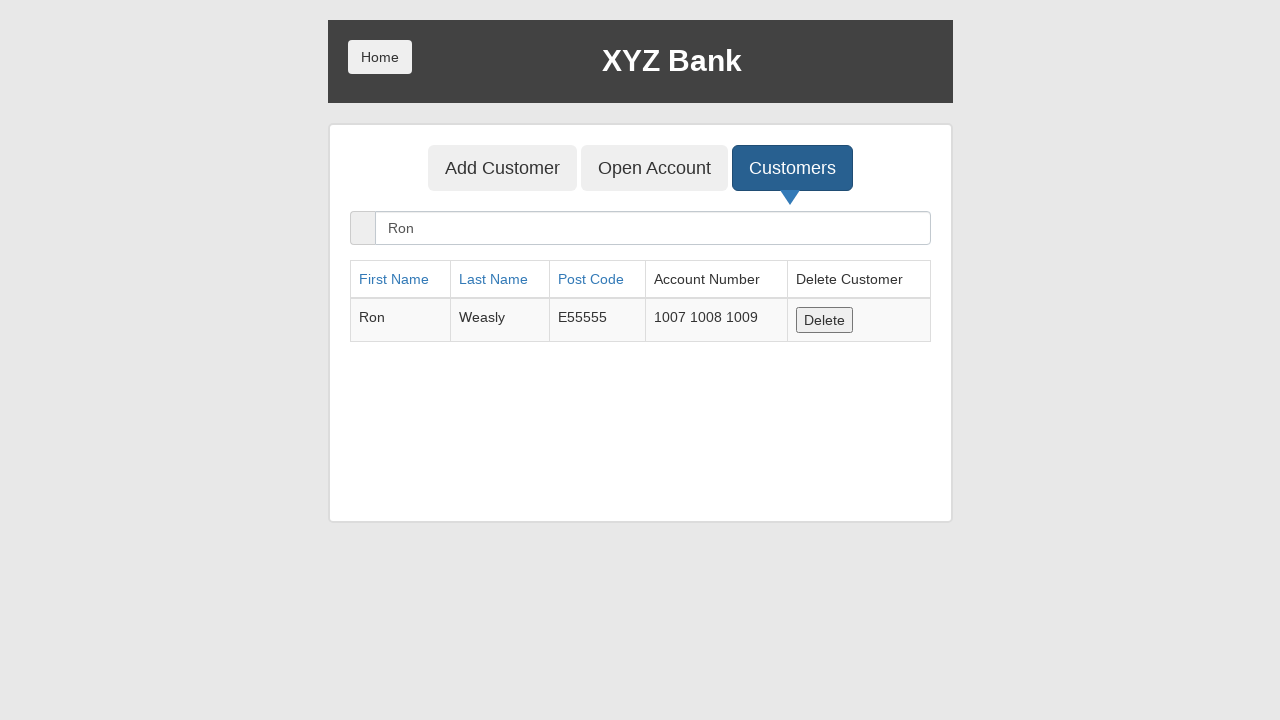

Search result for customer 'Ron' appeared
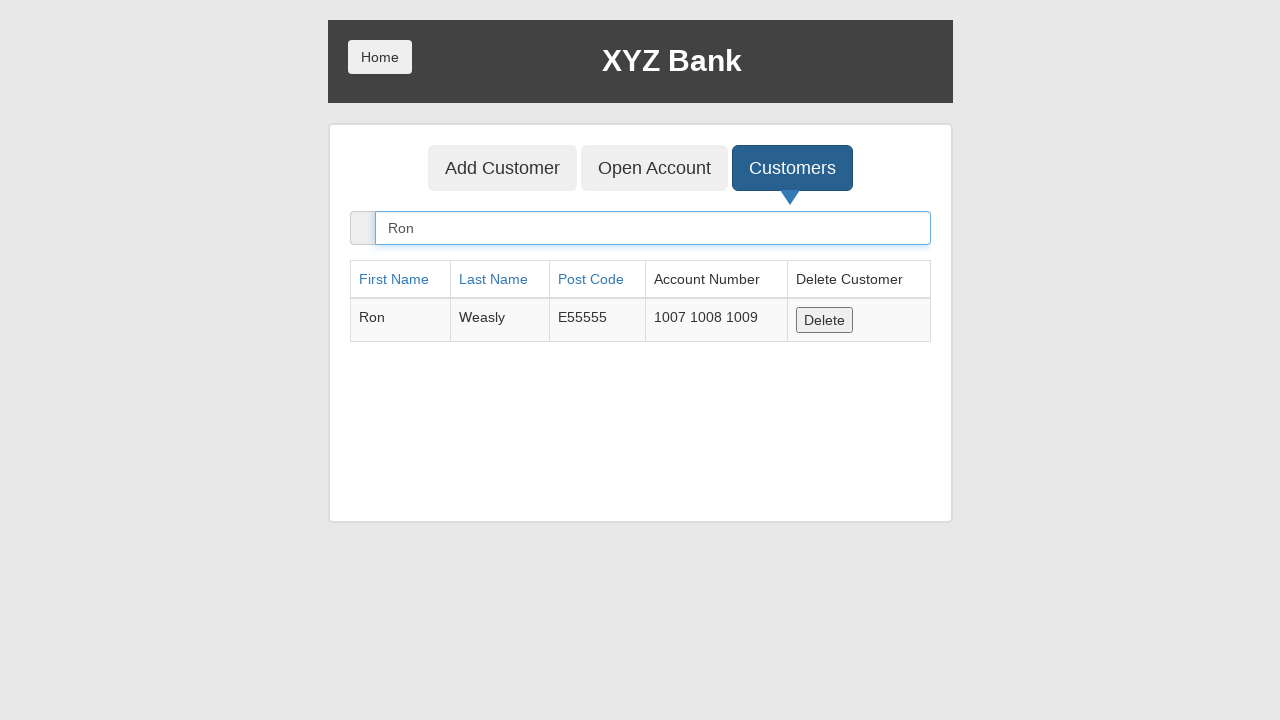

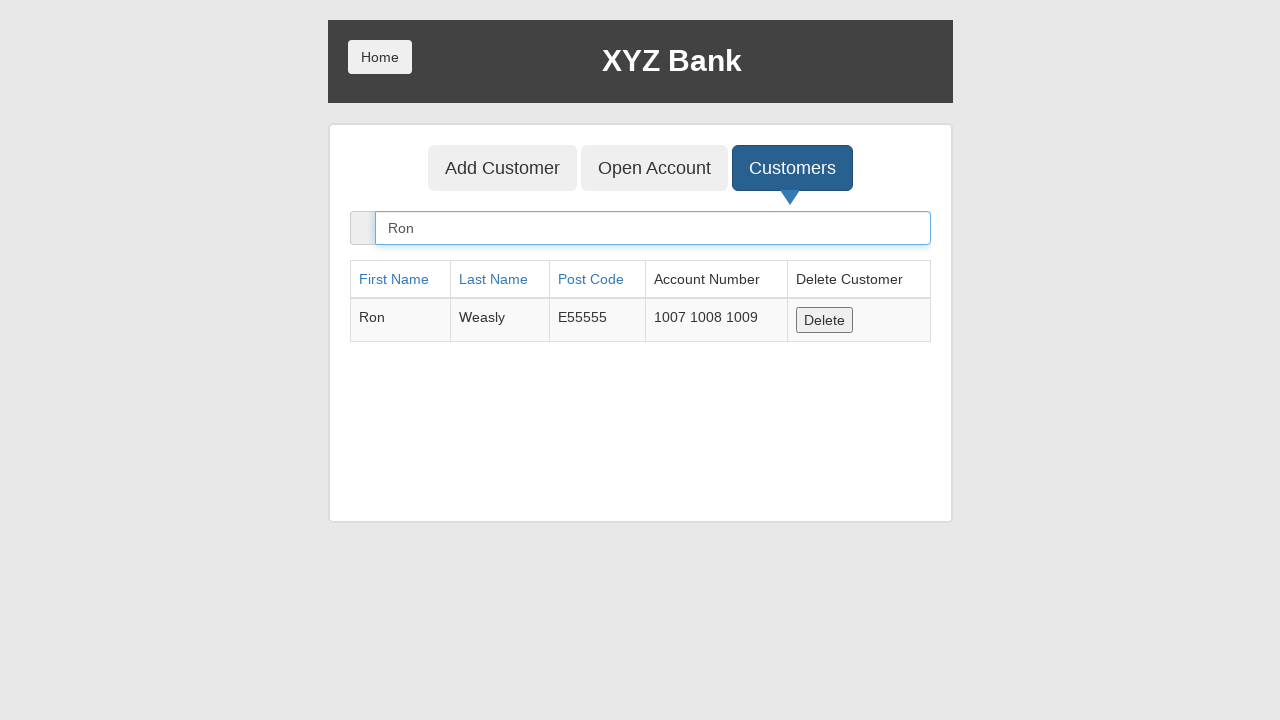